Tests navigation on the Playwright documentation site by clicking the "Get Started" button and then clicking a link to Stack Overflow questions tagged with Playwright.

Starting URL: https://playwright.dev/

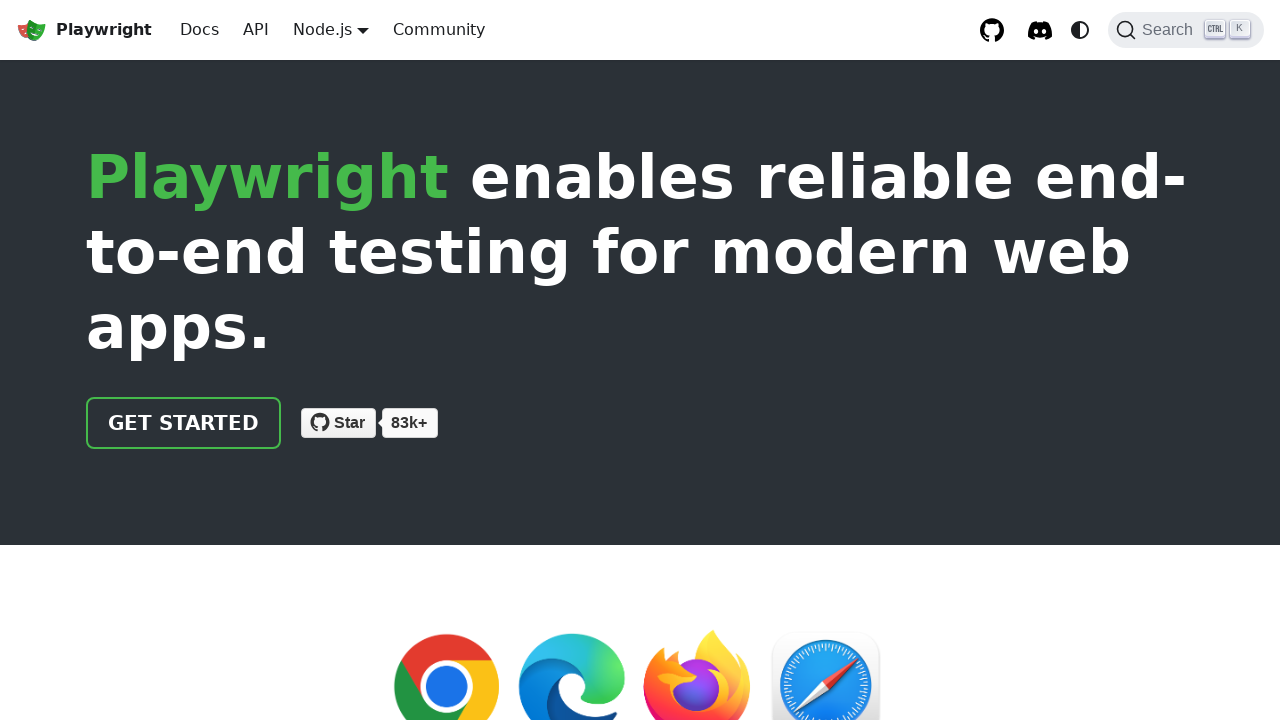

Clicked 'Get started' button on Playwright documentation homepage at (184, 423) on a:has-text("Get started")
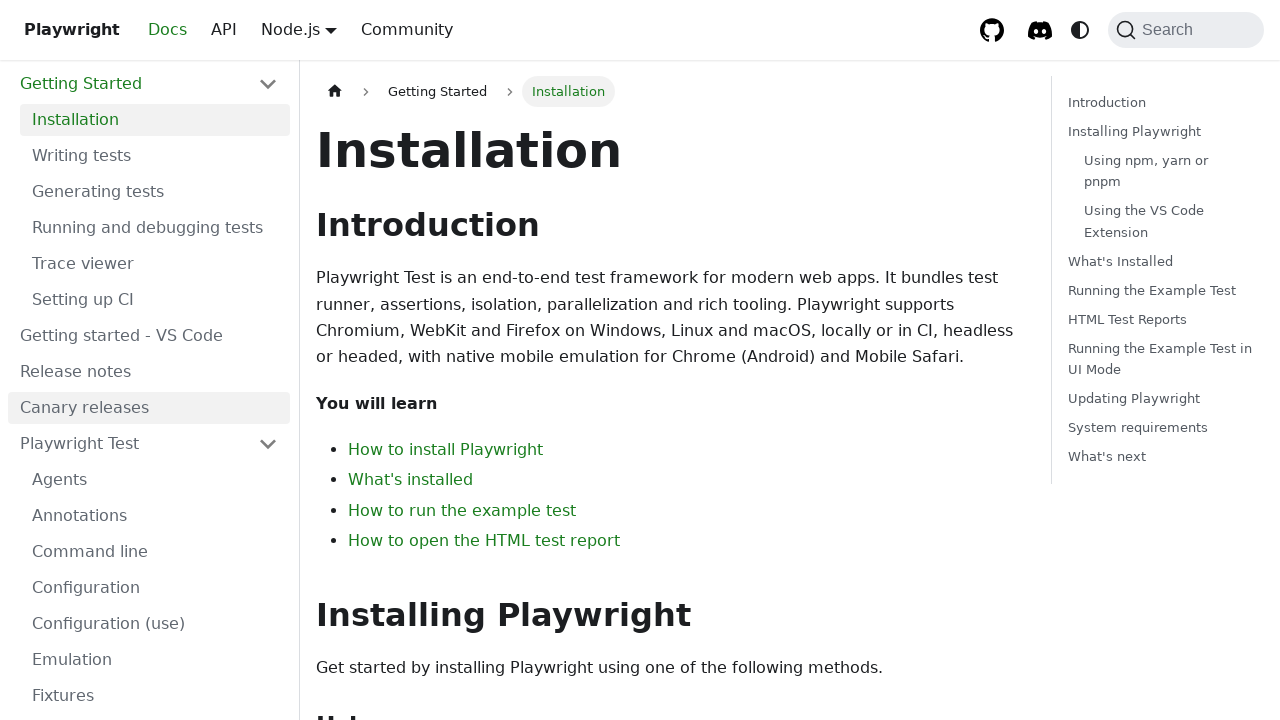

Navigated to Playwright docs intro page
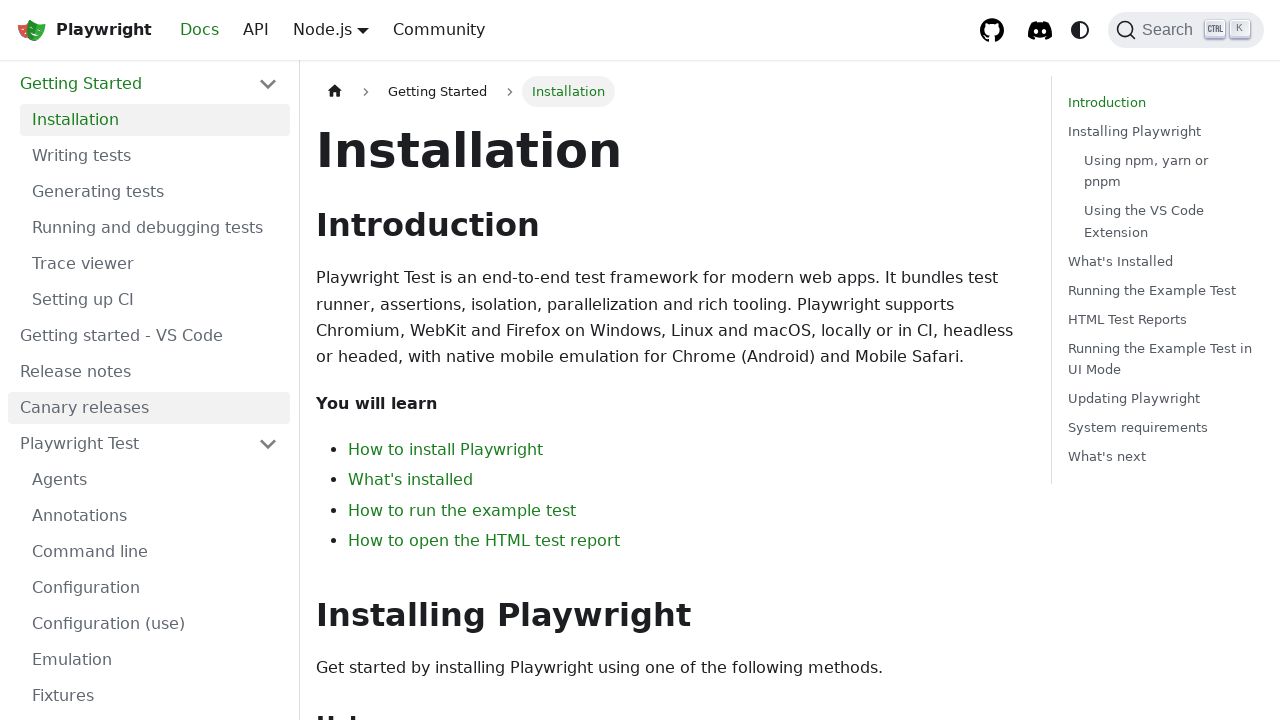

Clicked link to Stack Overflow questions tagged with Playwright at (526, 533) on a[href="https://stackoverflow.com/questions/tagged/playwright"]
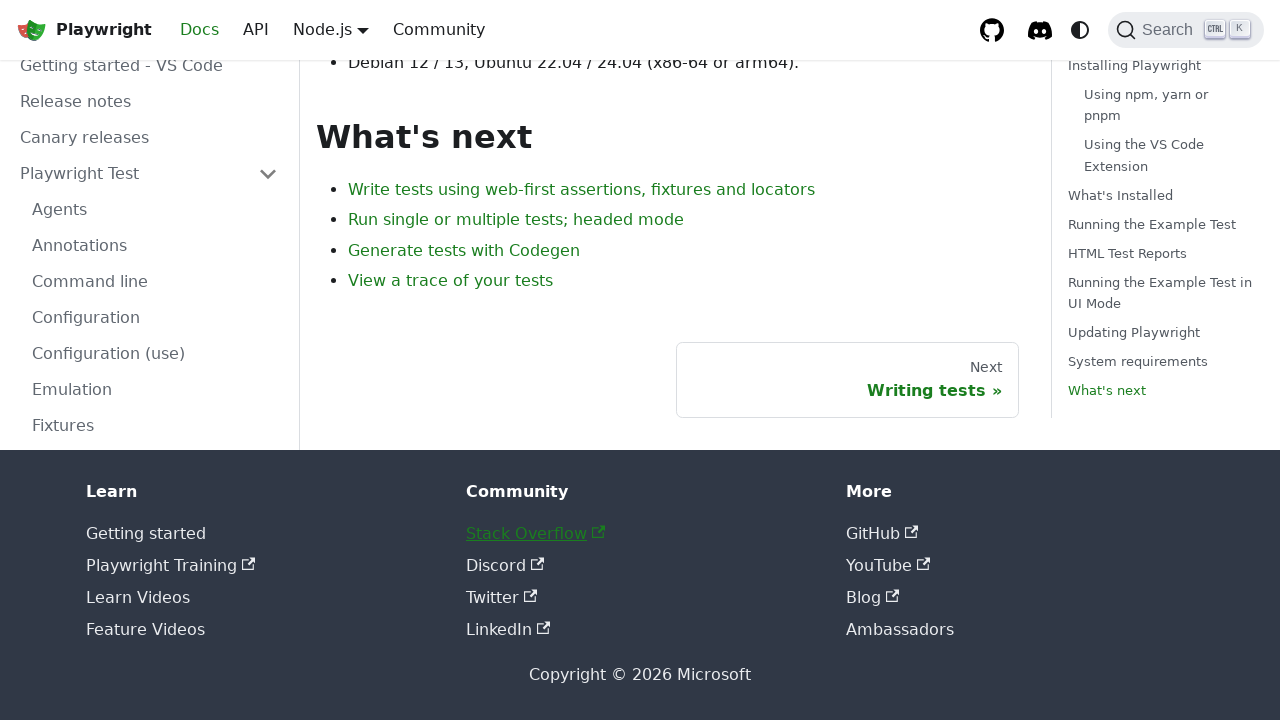

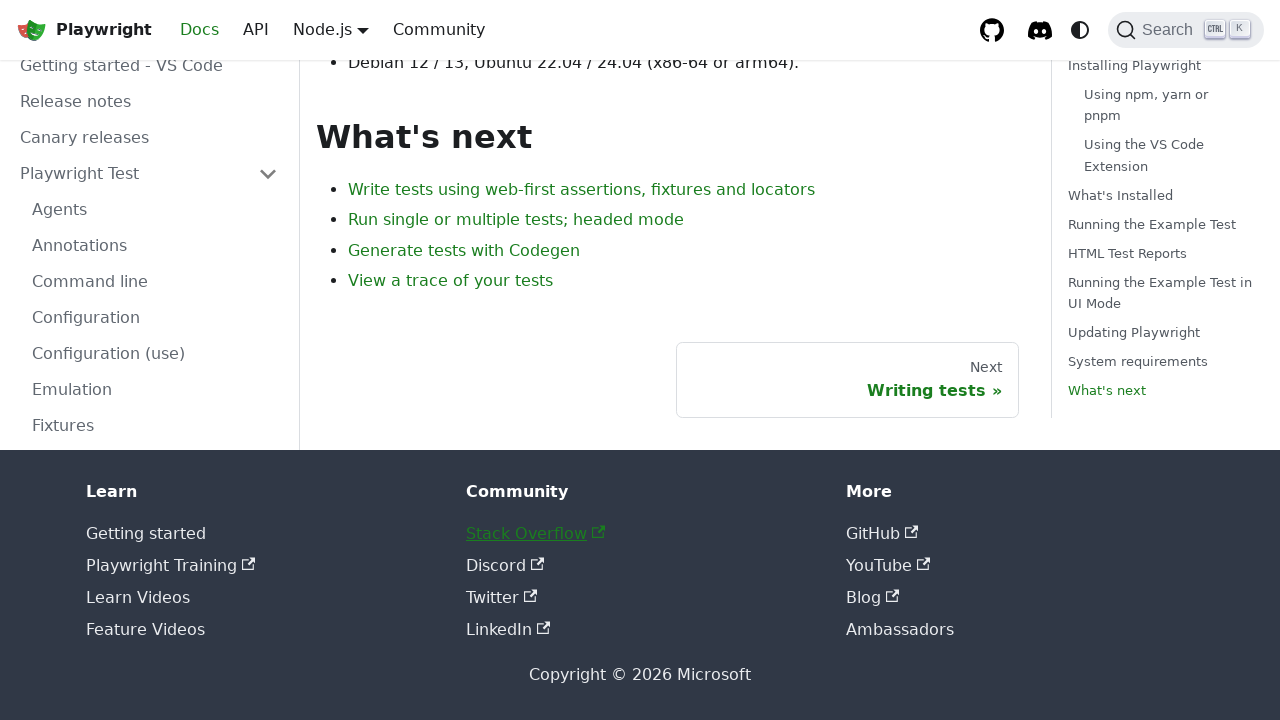